Tests form submission by clicking on the submit form link, filling in first name, last name, and job title fields, then submitting and verifying success message

Starting URL: http://formy-project.herokuapp.com/

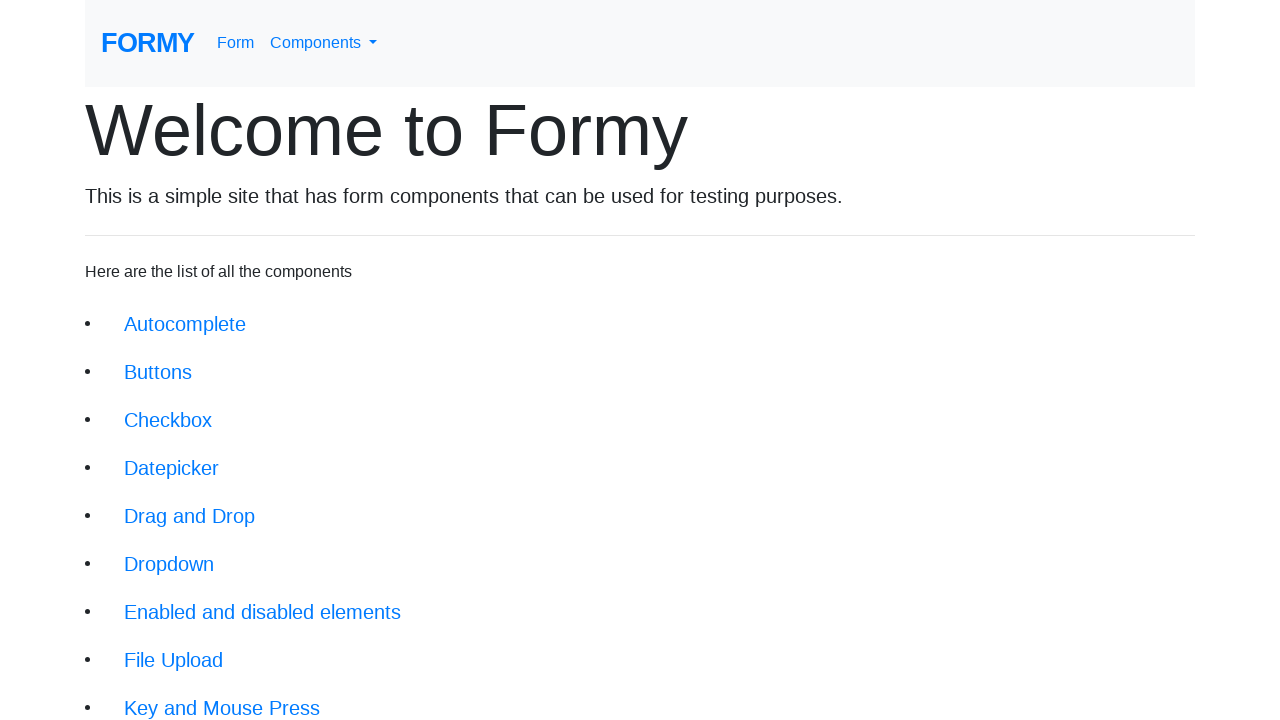

Clicked on submit form link at (216, 696) on body > div > div > li:nth-child(18) > a
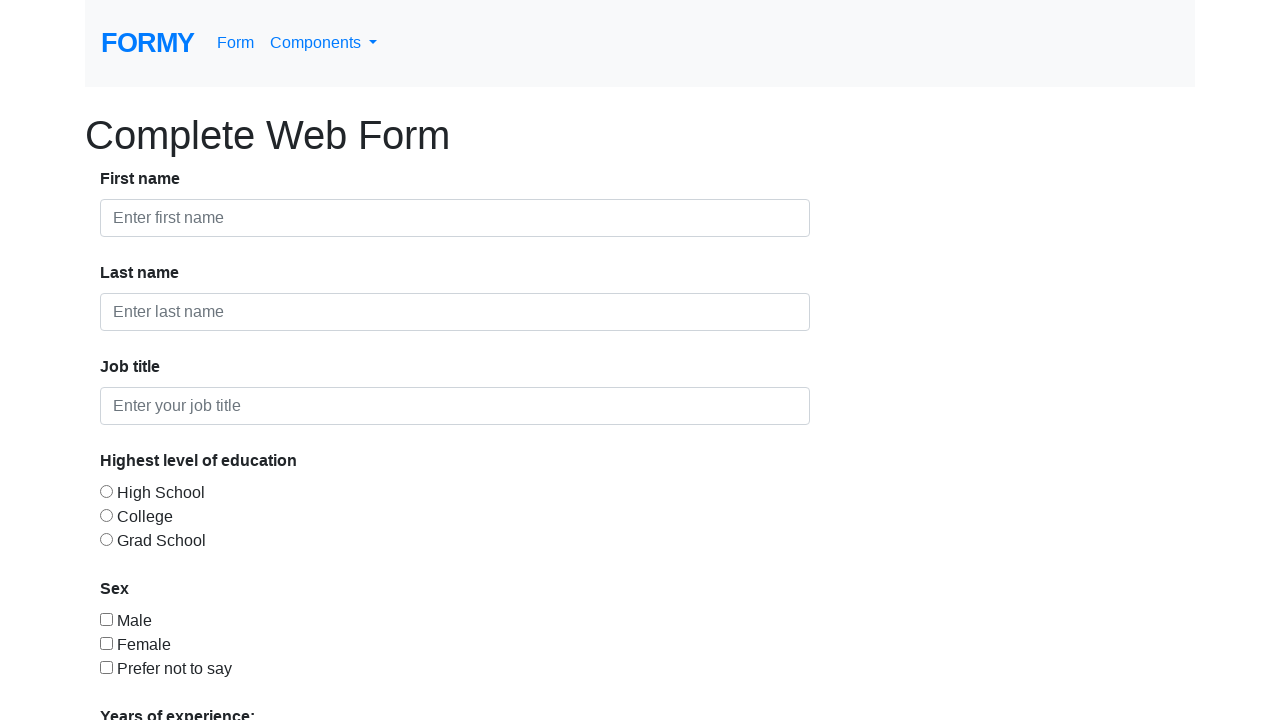

Form page loaded successfully
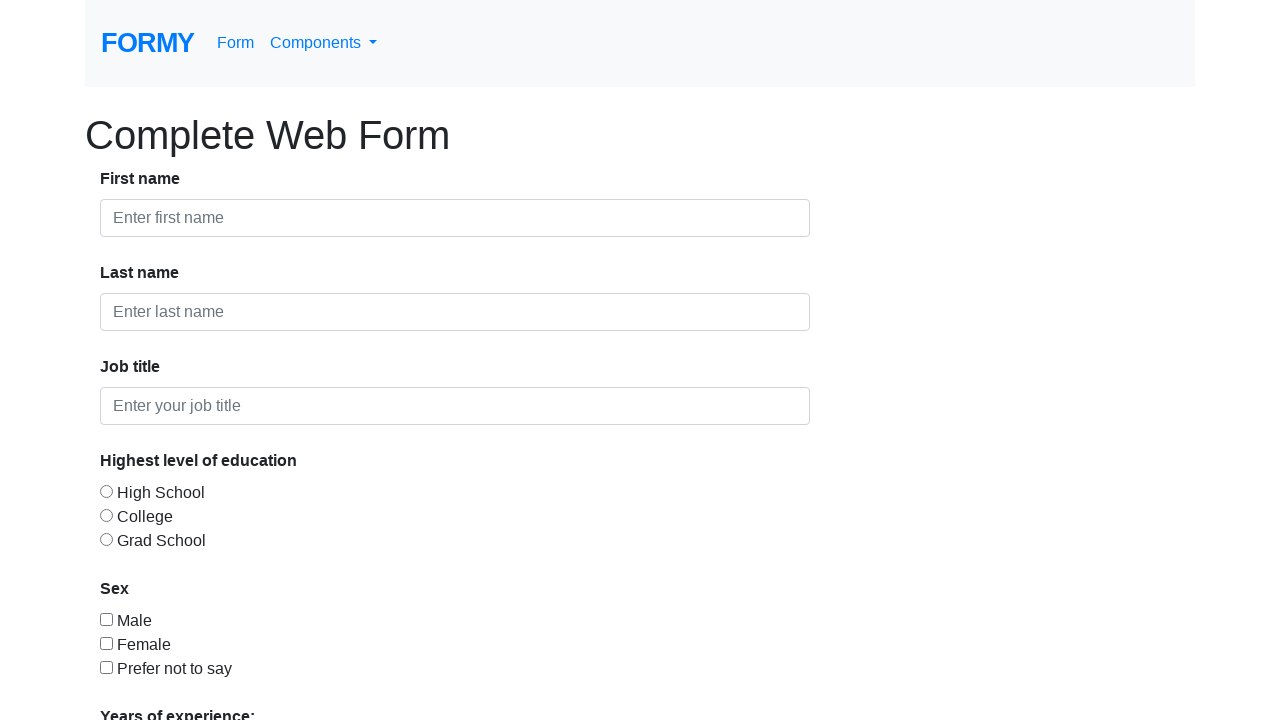

Filled first name field with 'Oguz' on input[id='first-name']
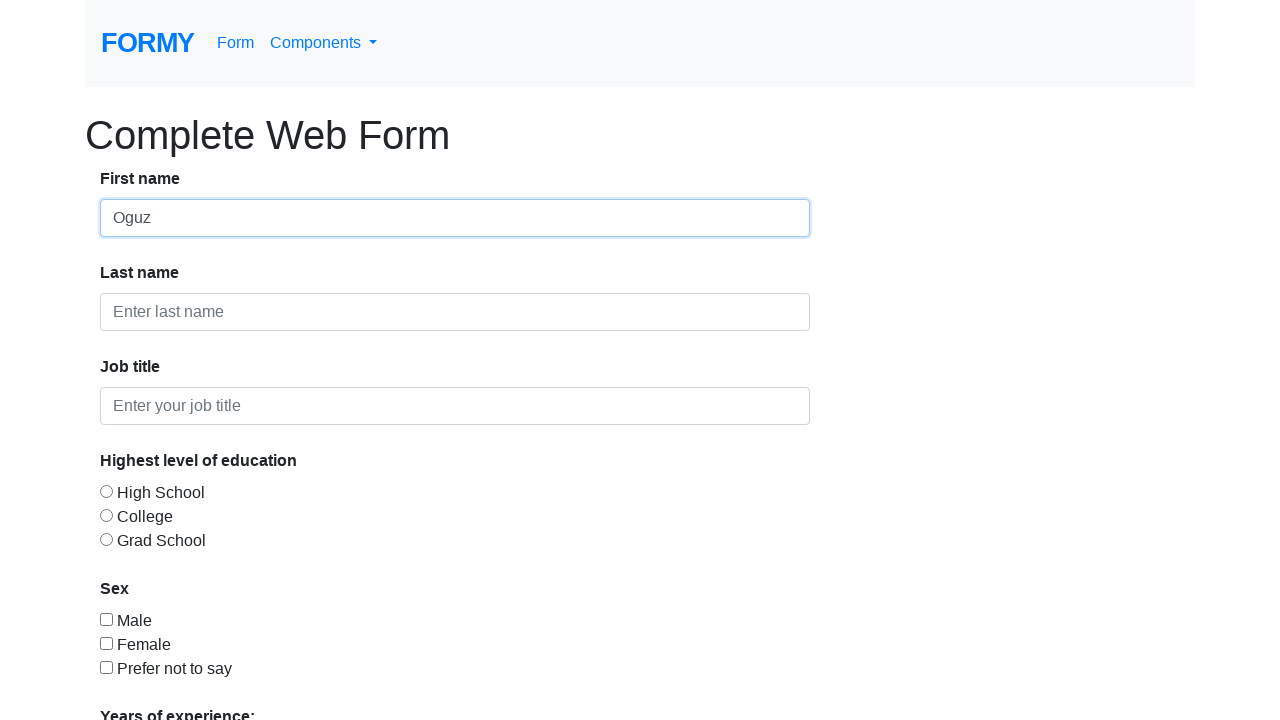

Filled last name field with 'Kaan' on input[id='last-name']
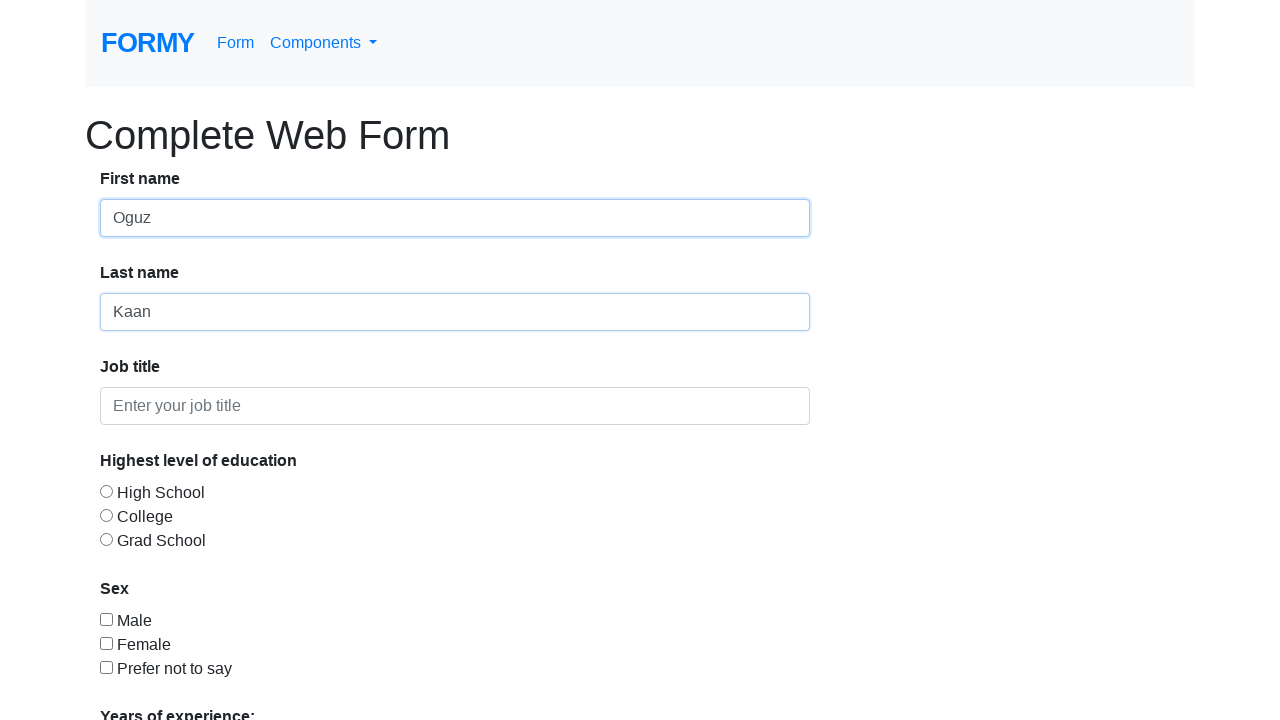

Filled job title field with 'Teacher' on #job-title
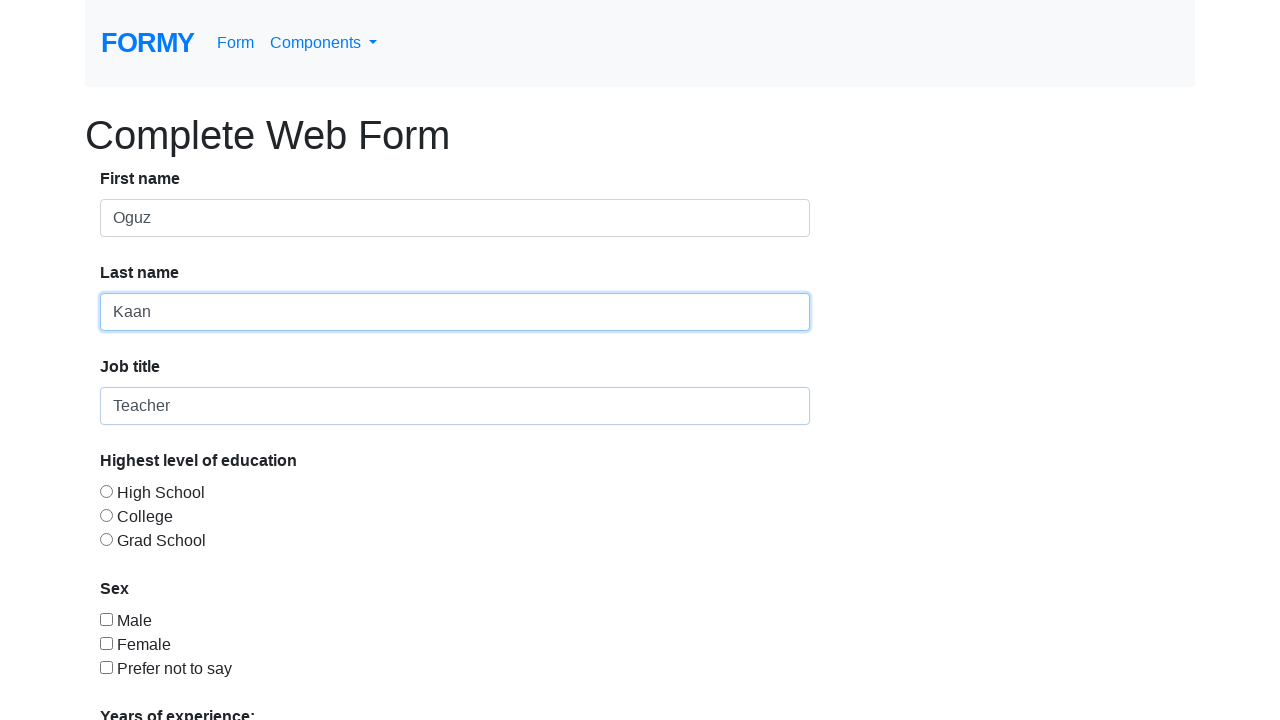

Clicked submit button to submit the form at (148, 680) on text=Submit
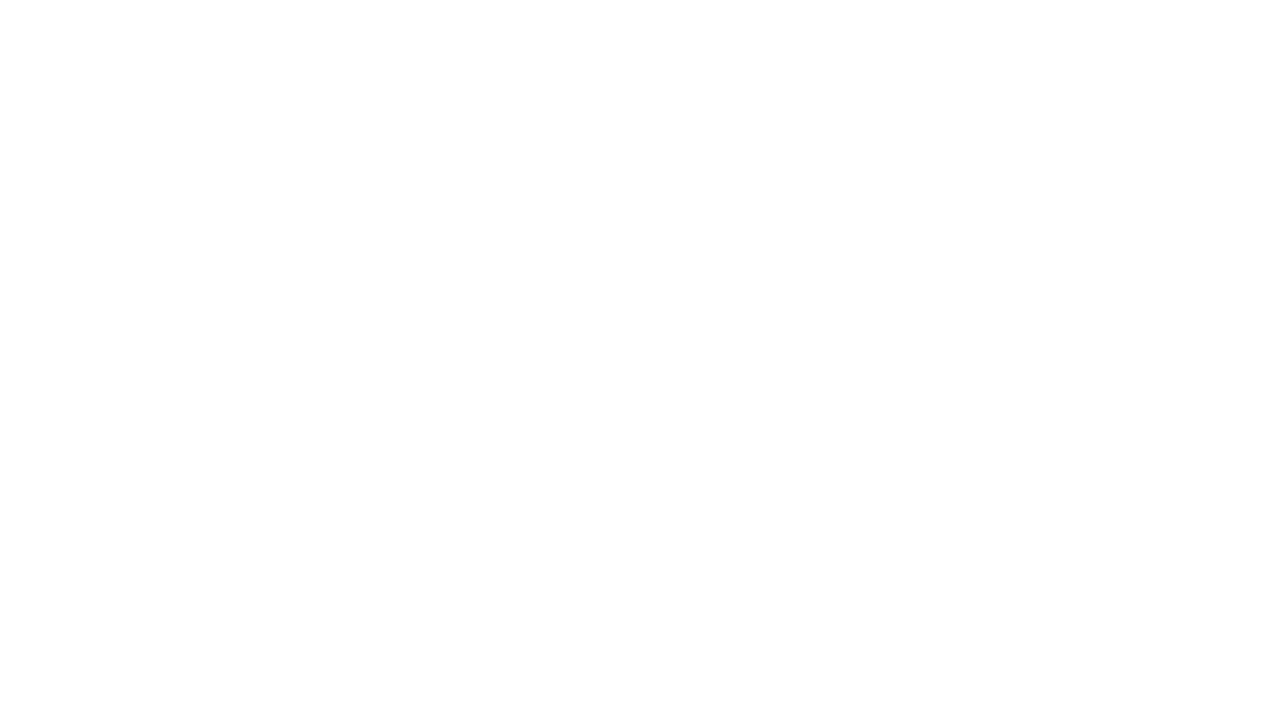

Success message displayed after form submission
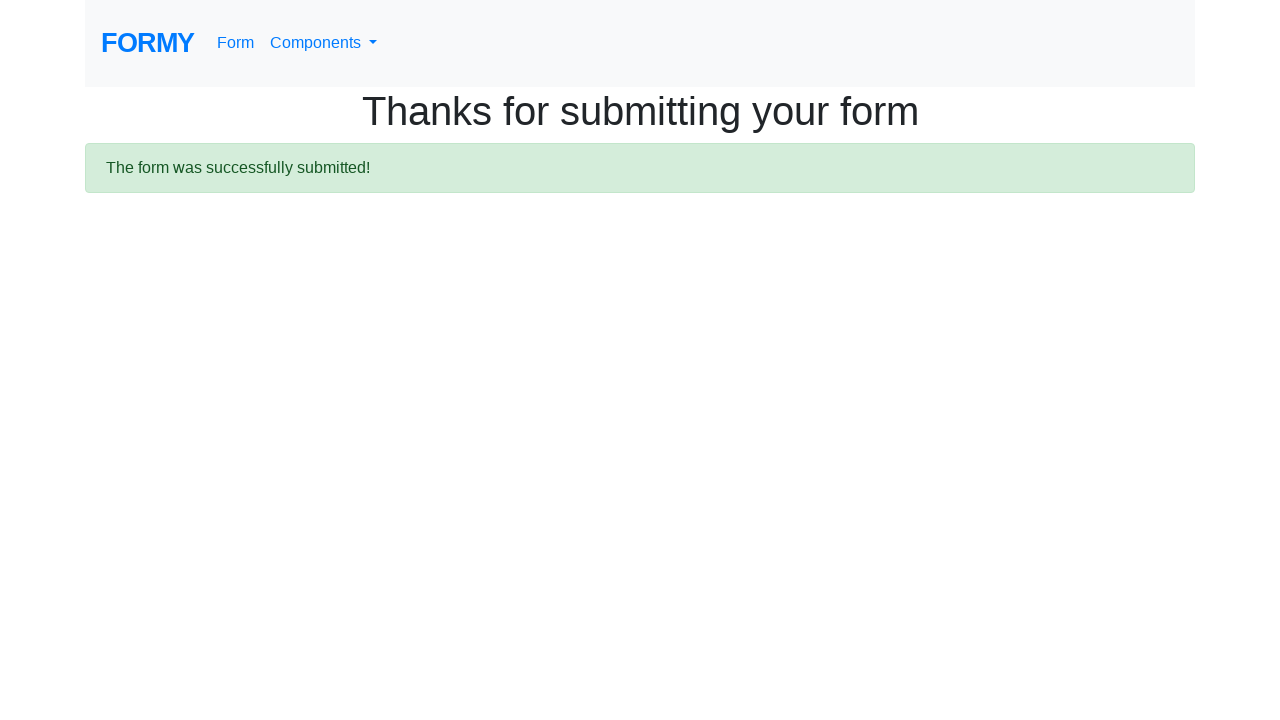

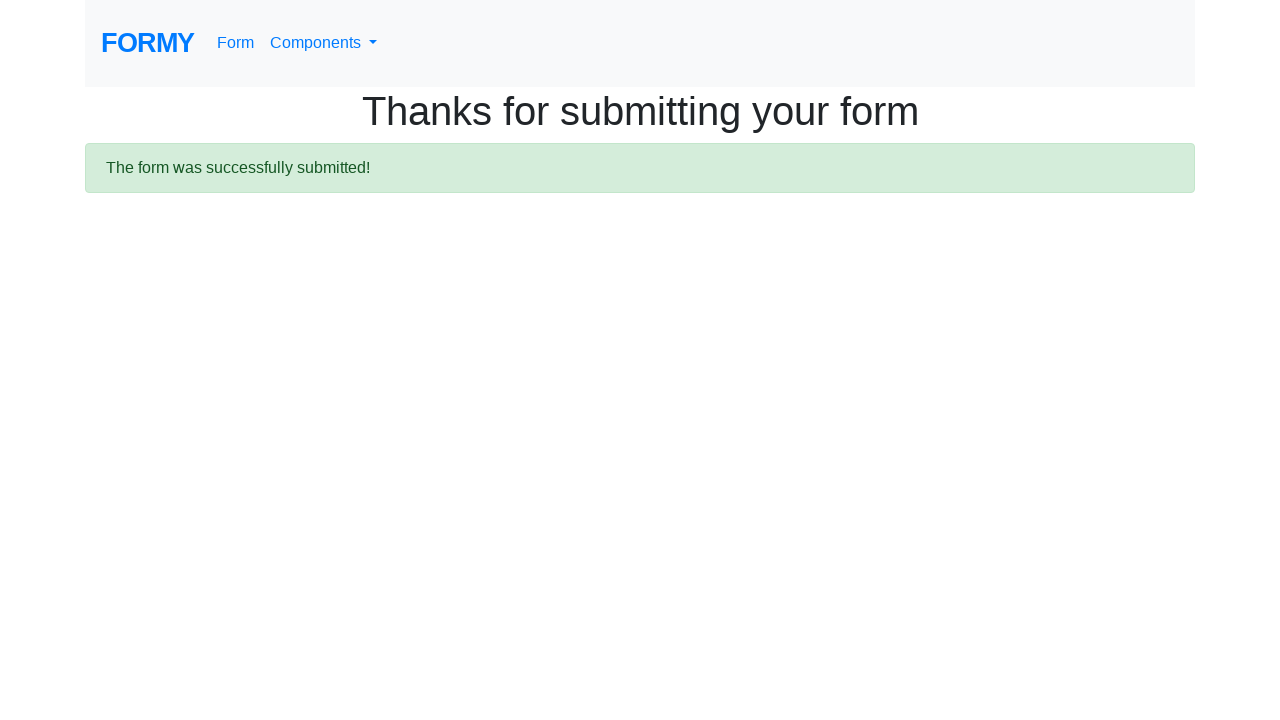